Tests dynamic dropdown functionality by clicking on an origin station dropdown, selecting a departure city (Dehradun), and then selecting a destination city (Delhi).

Starting URL: https://rahulshettyacademy.com/dropdownsPractise/

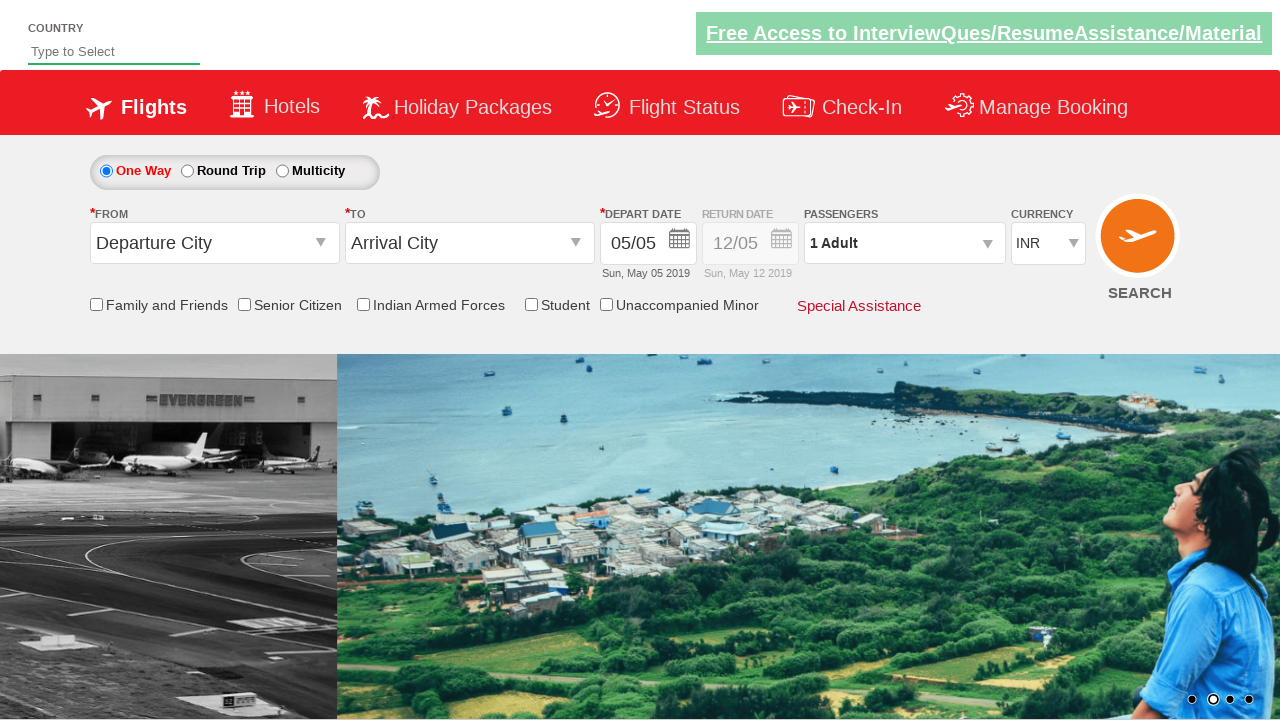

Clicked on the origin station dropdown to open it at (214, 243) on #ctl00_mainContent_ddl_originStation1_CTXT
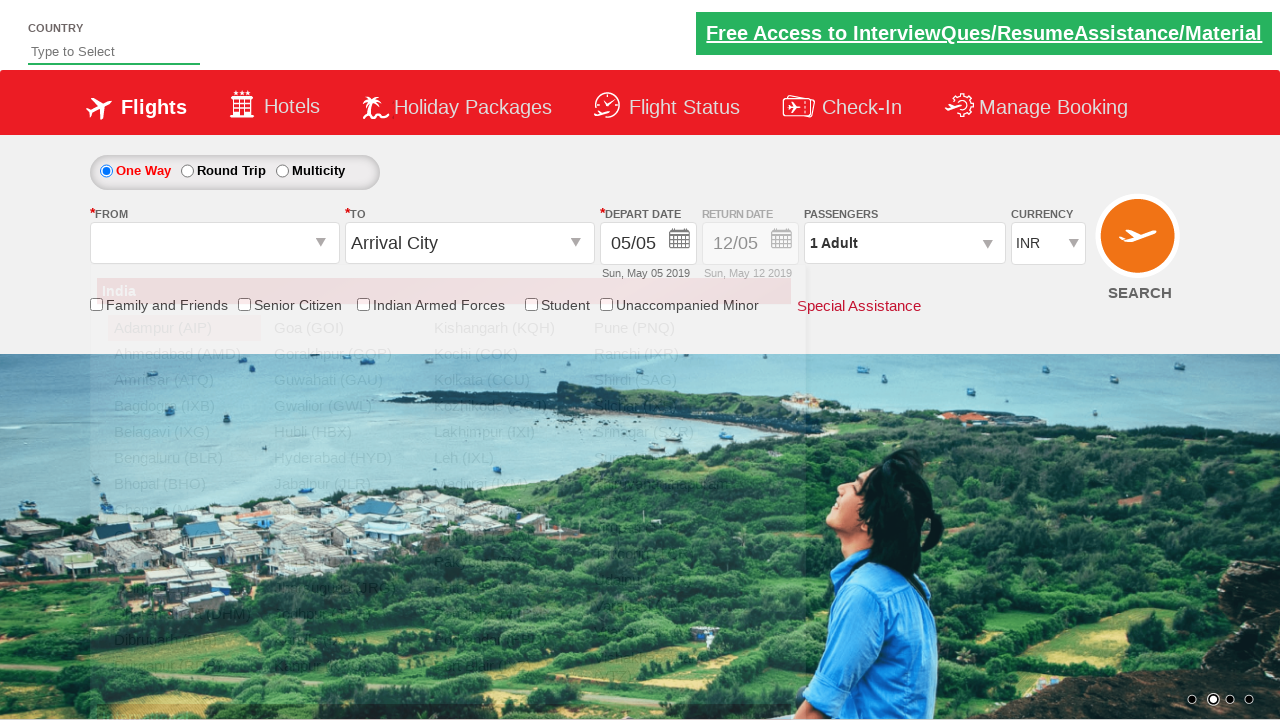

Selected Dehradun (DED) as the departure city at (184, 562) on a[value='DED']
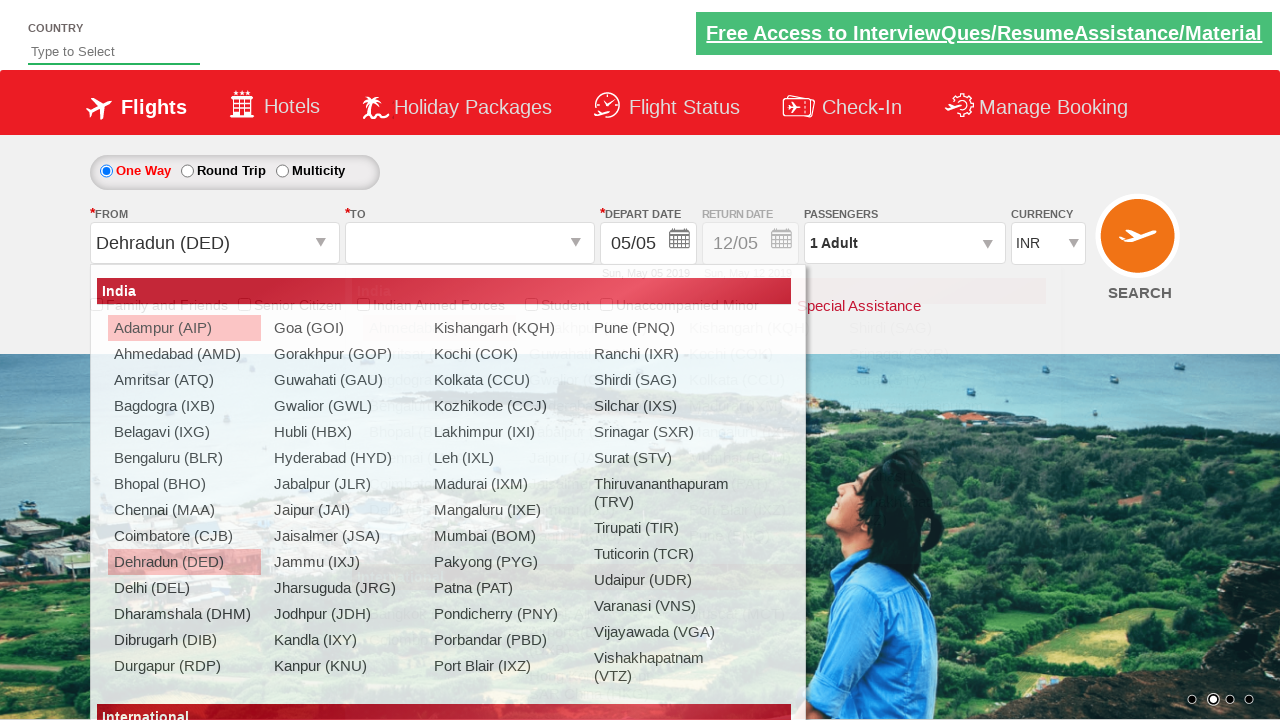

Waited for the destination dropdown to be ready
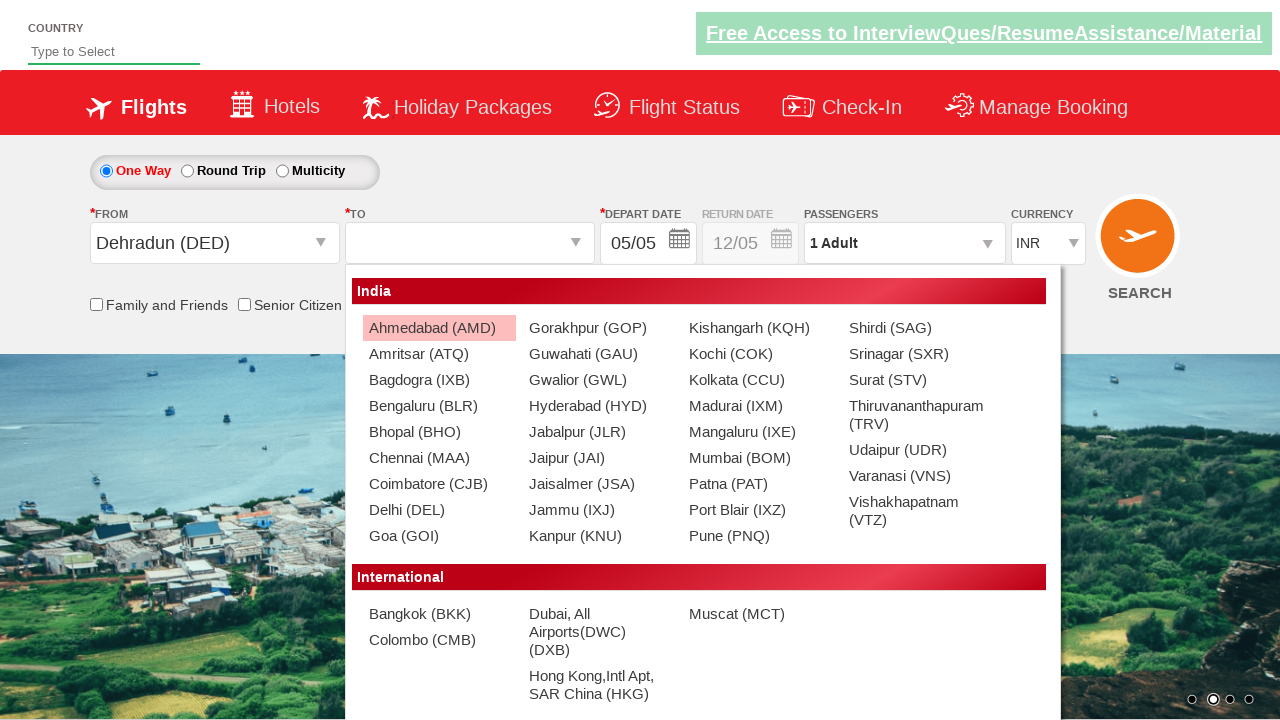

Selected Delhi (DEL) as the destination city at (439, 510) on (//a[@value='DEL'])[2]
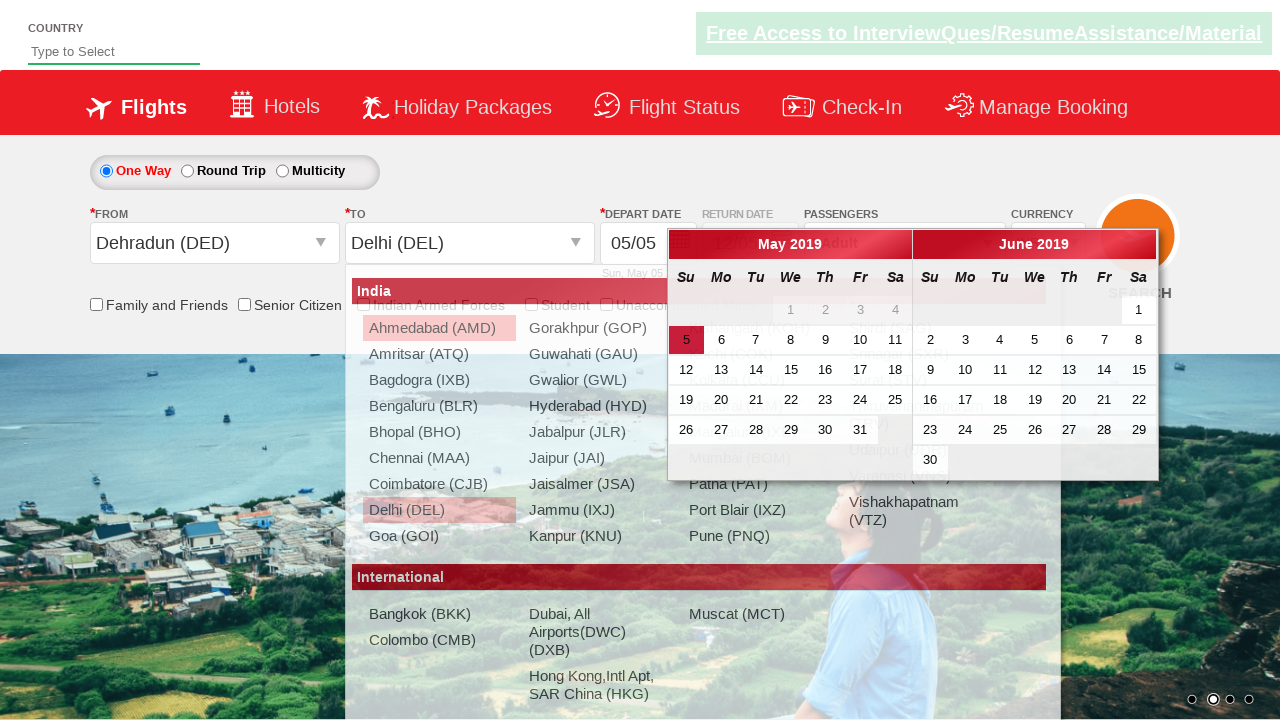

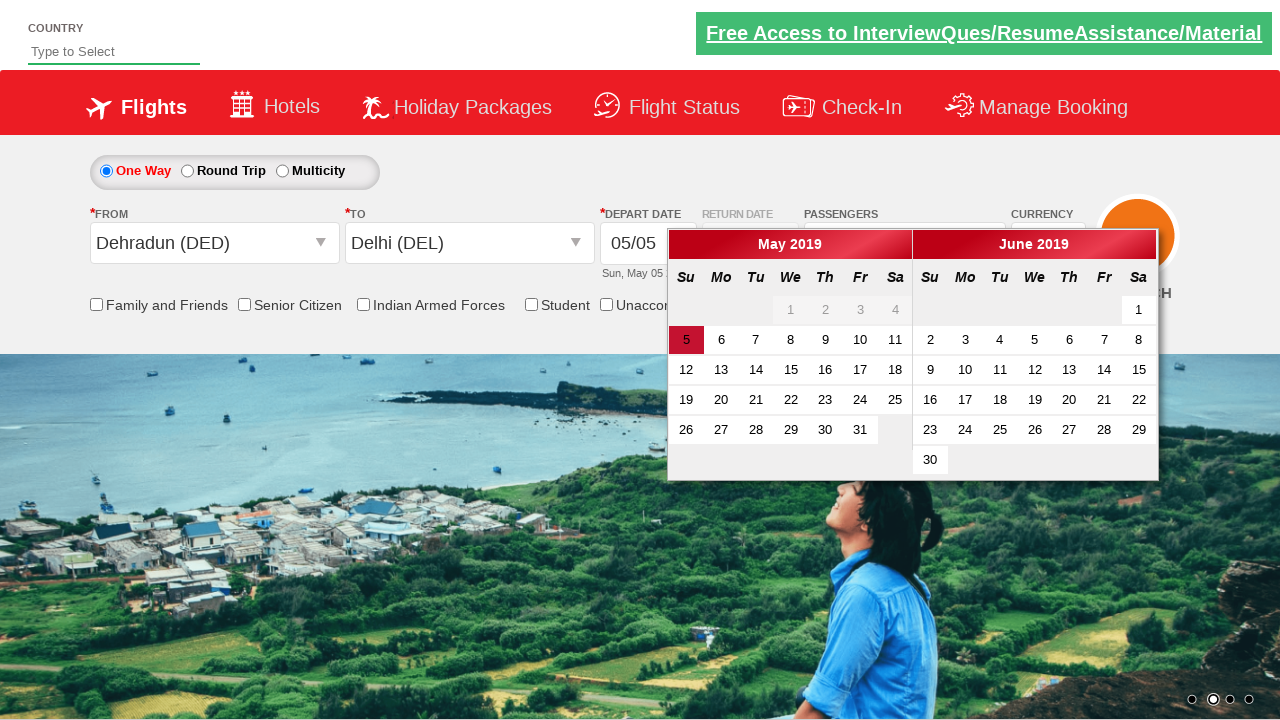